Navigates to Nykaa Fashion website and performs a search for men's shoes using the search functionality

Starting URL: https://www.nykaafashion.com/

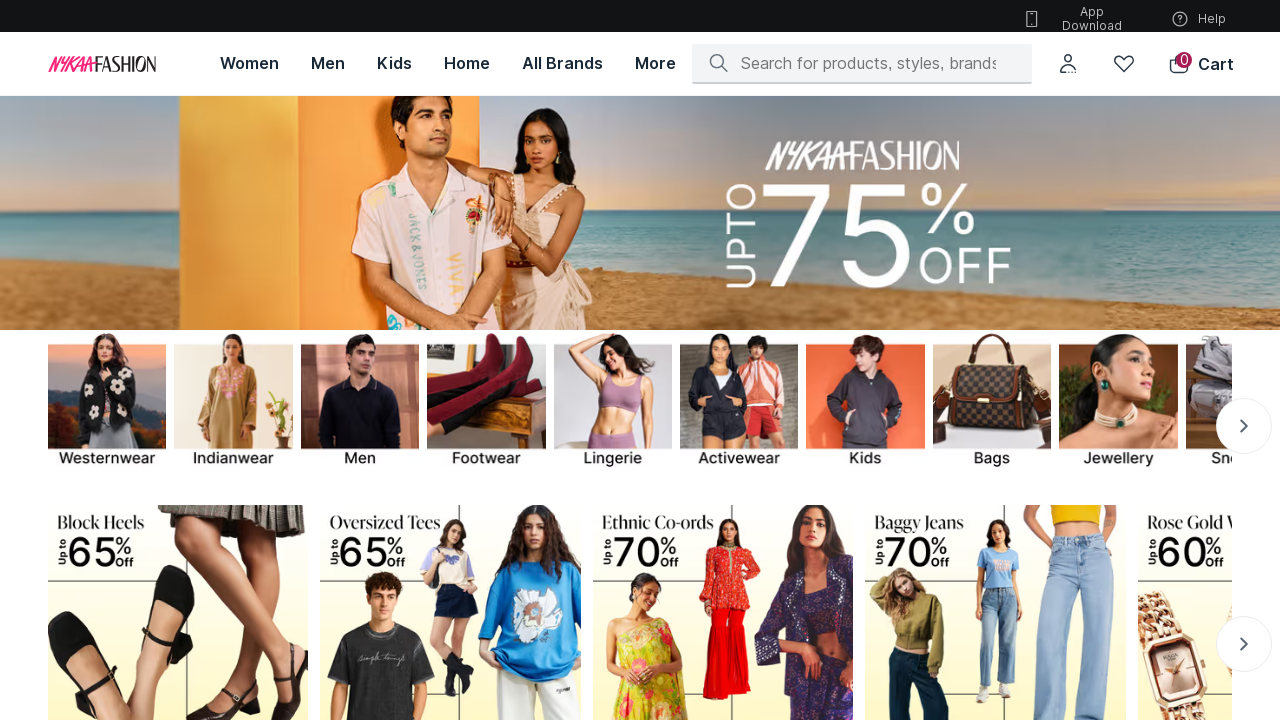

Waited for page to load (domcontentloaded)
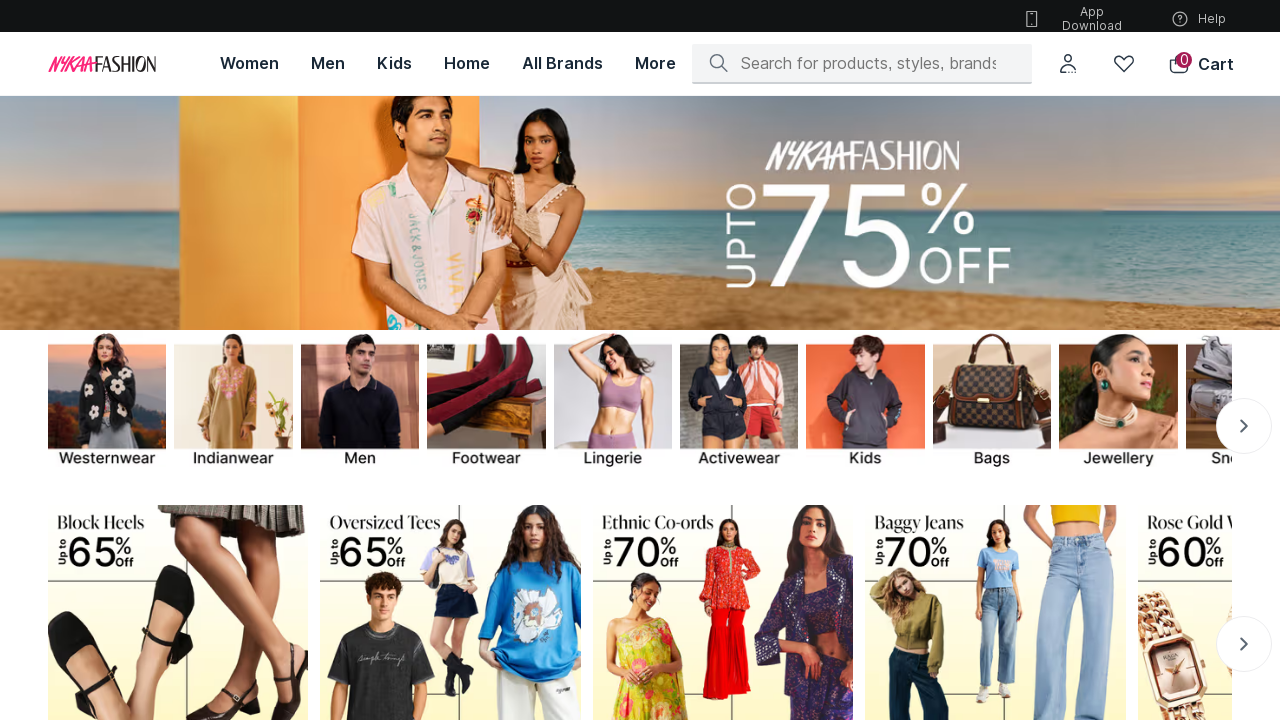

Filled search box with 'shoes for men' on input[class*='css-d040mp'], input[type='search'], input[placeholder*='Search']
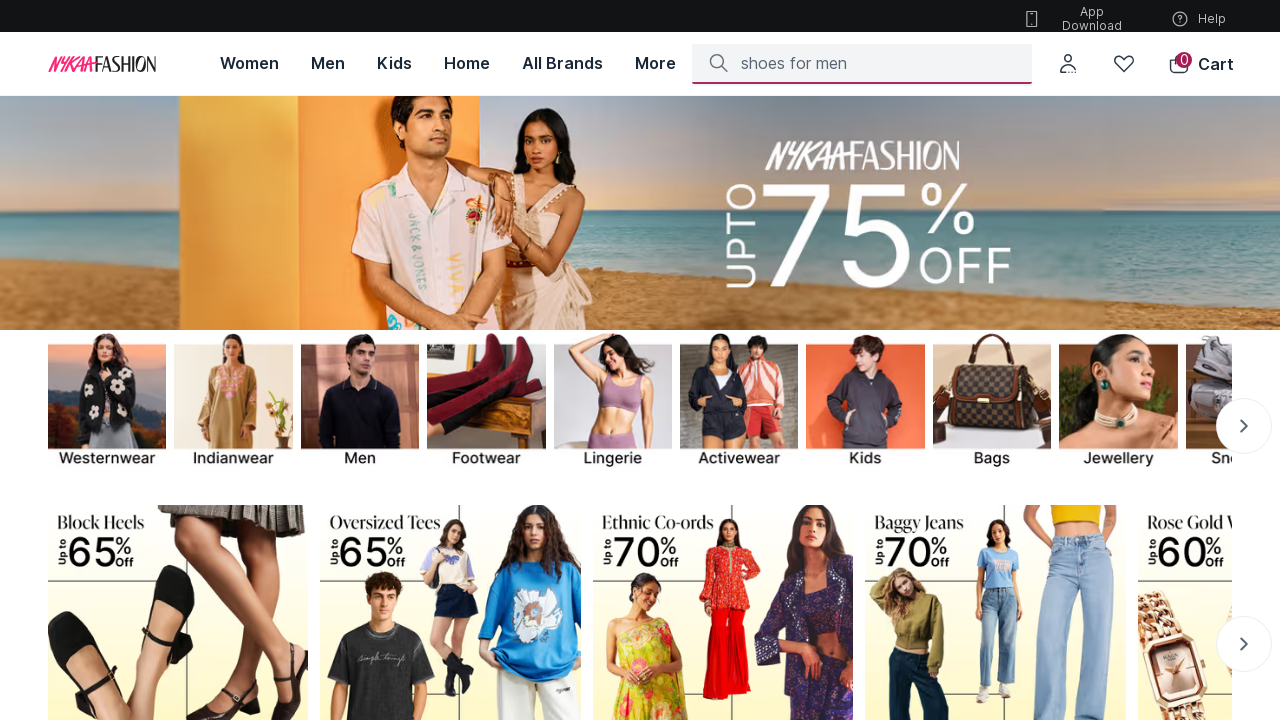

Pressed Enter to submit search query
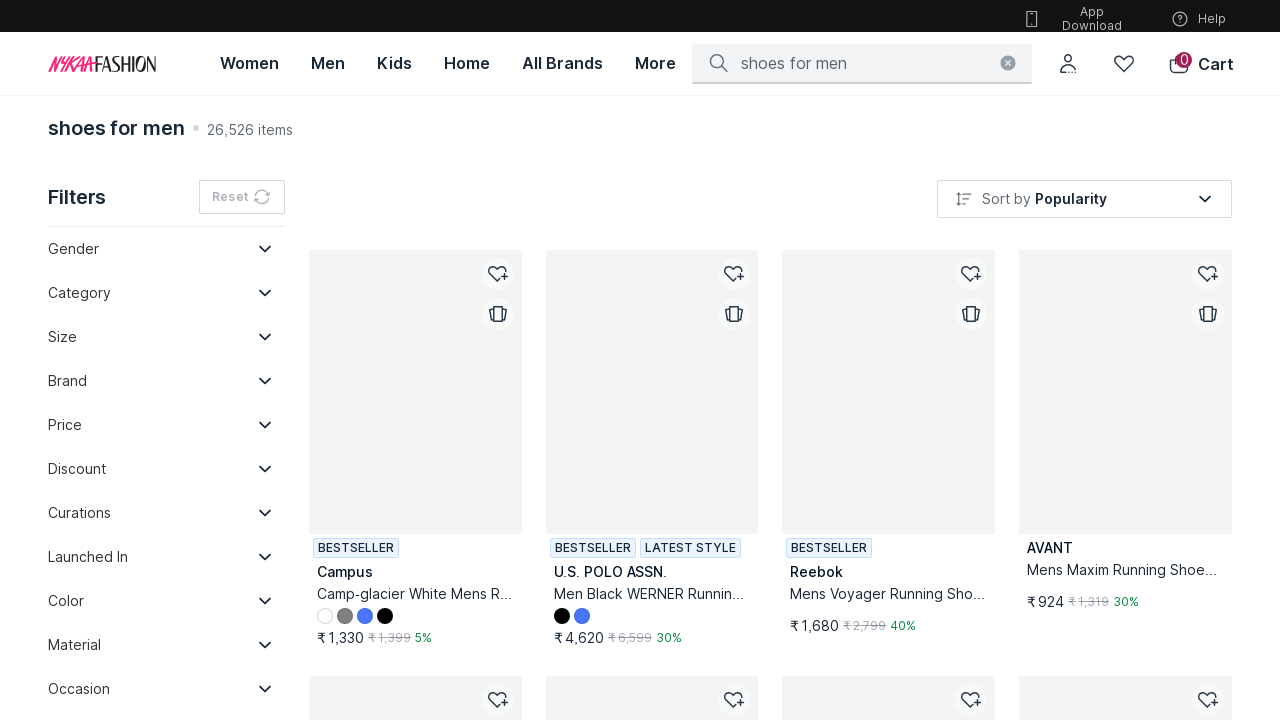

Waited for search results to load (networkidle)
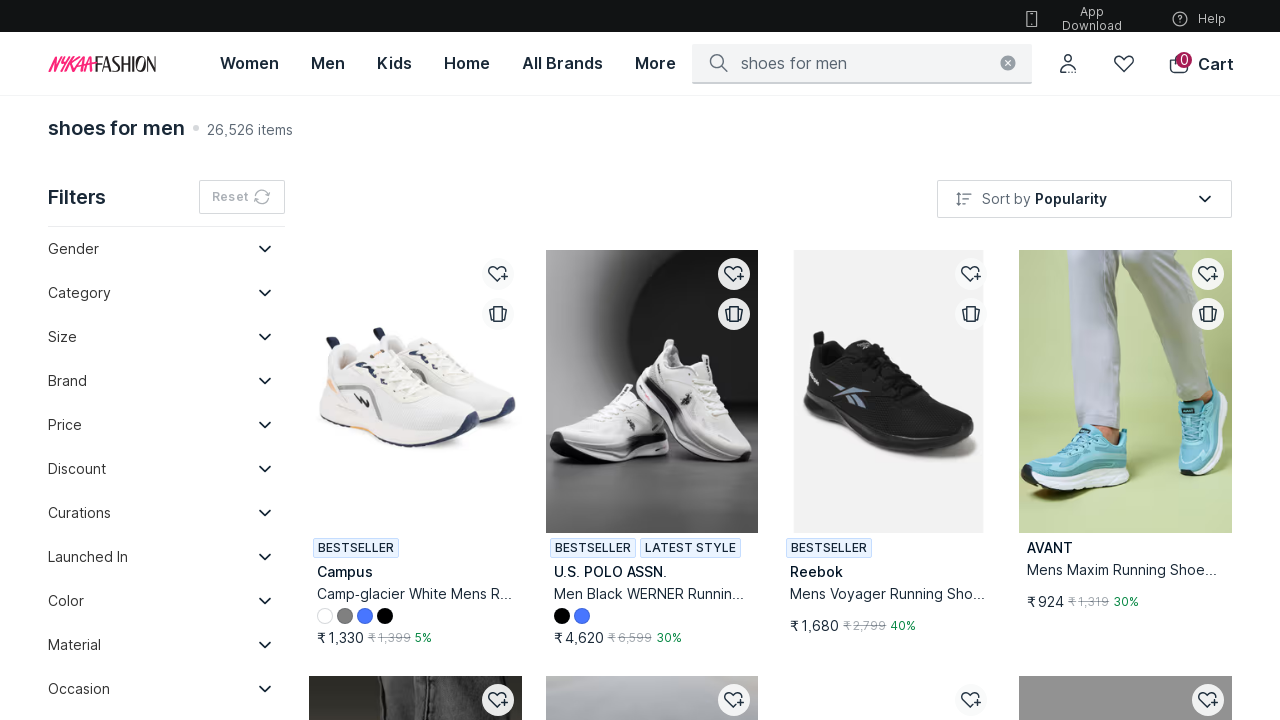

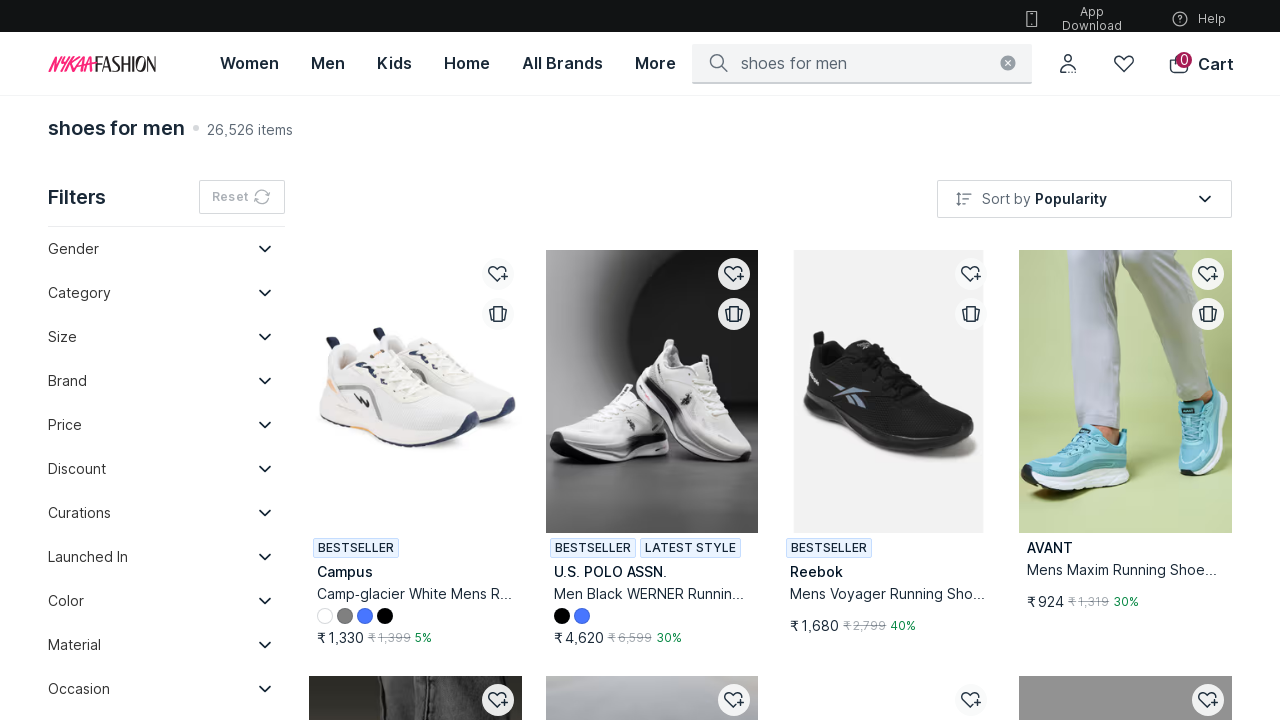